Tests different types of JavaScript alerts on a demo page: accepts a simple alert, dismisses a confirmation alert, and enters text into a prompt alert before accepting it.

Starting URL: https://demoqa.com/alerts

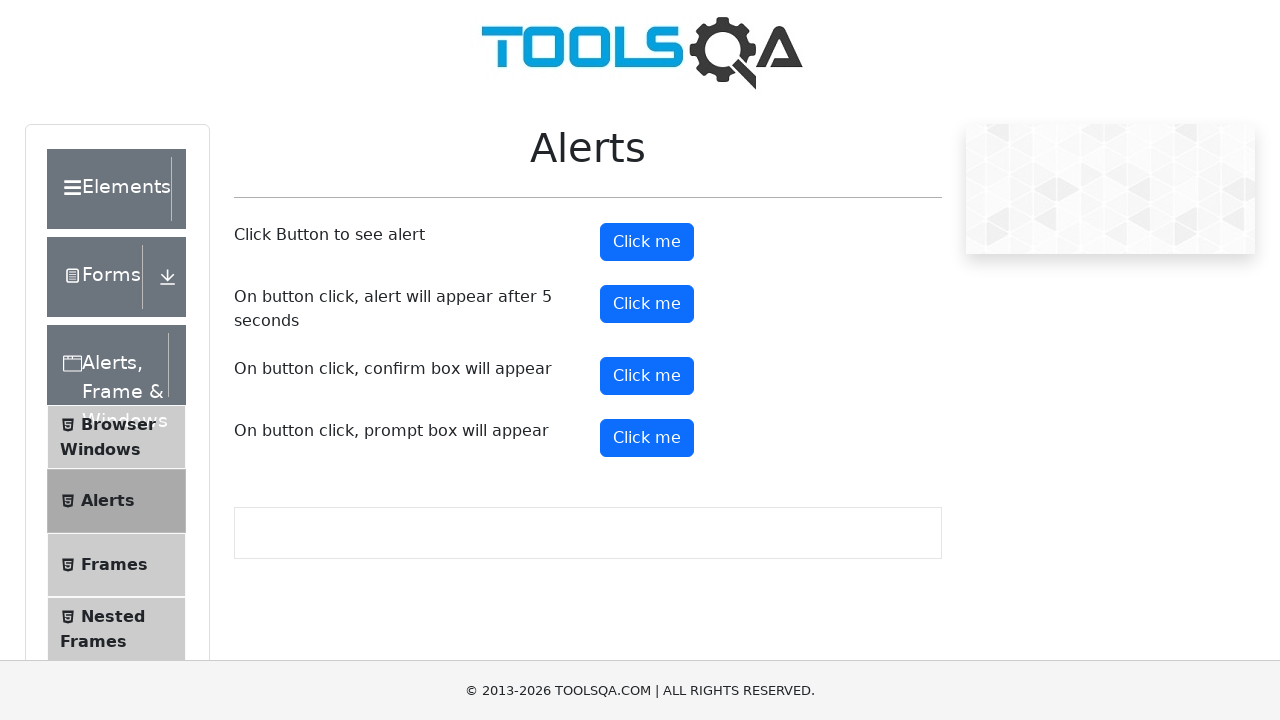

Clicked button to trigger simple alert at (647, 242) on #alertButton
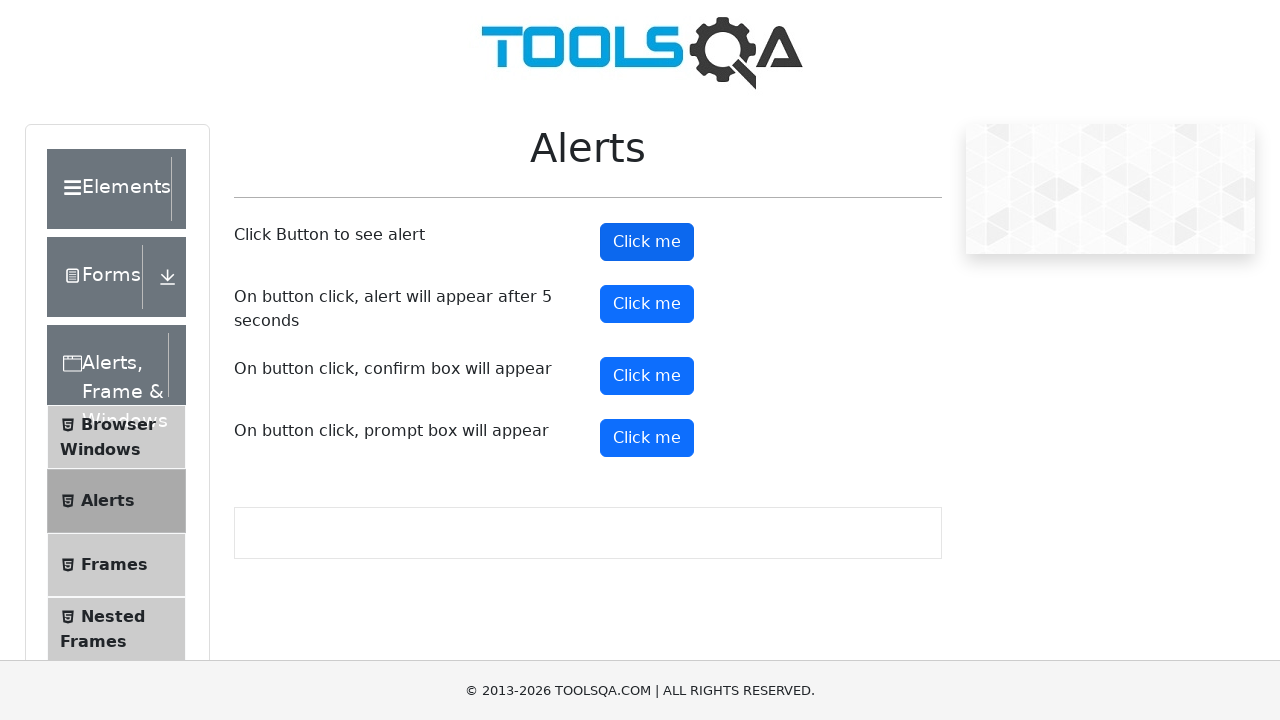

Set up dialog handler to accept simple alert
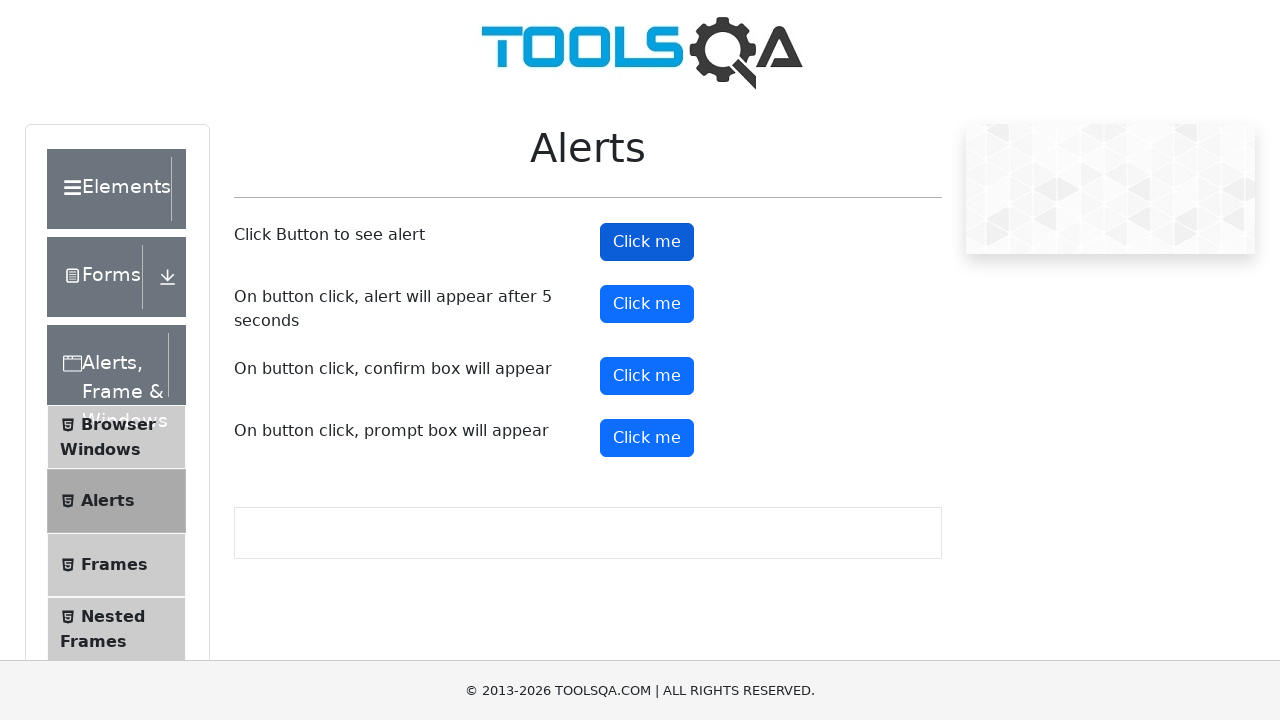

Waited for simple alert to be handled
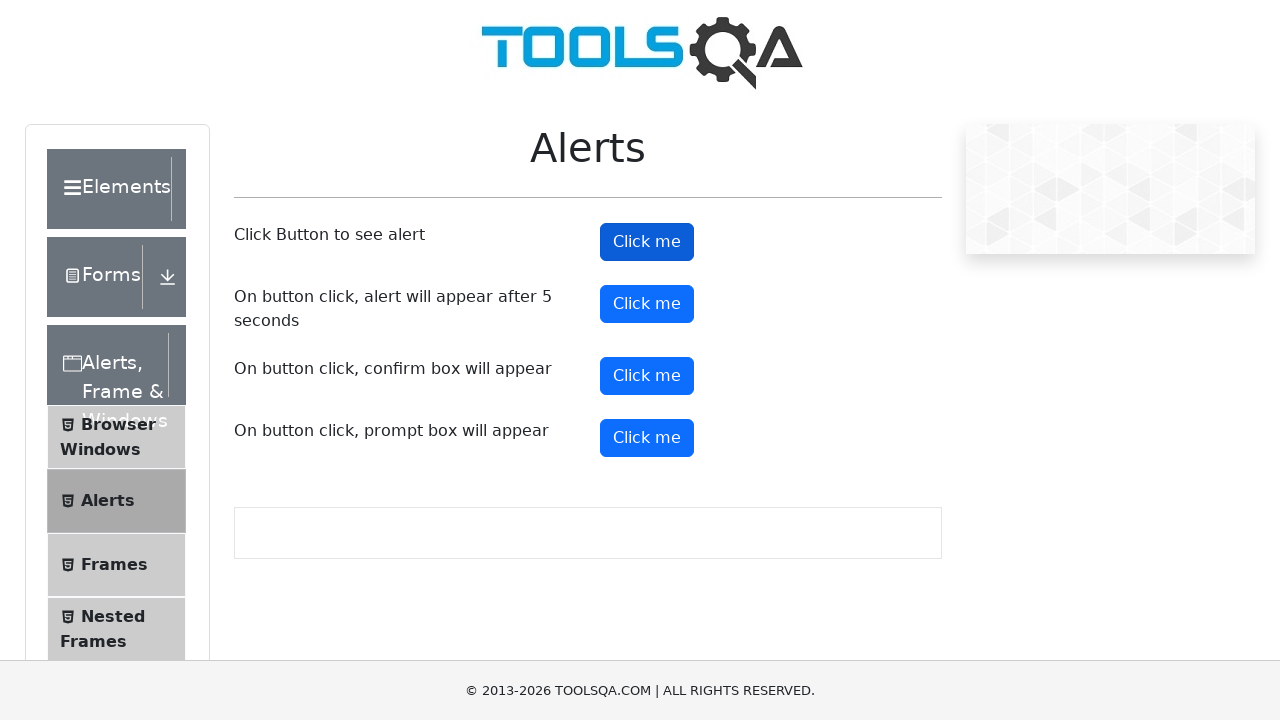

Clicked button to trigger confirmation alert at (647, 376) on #confirmButton
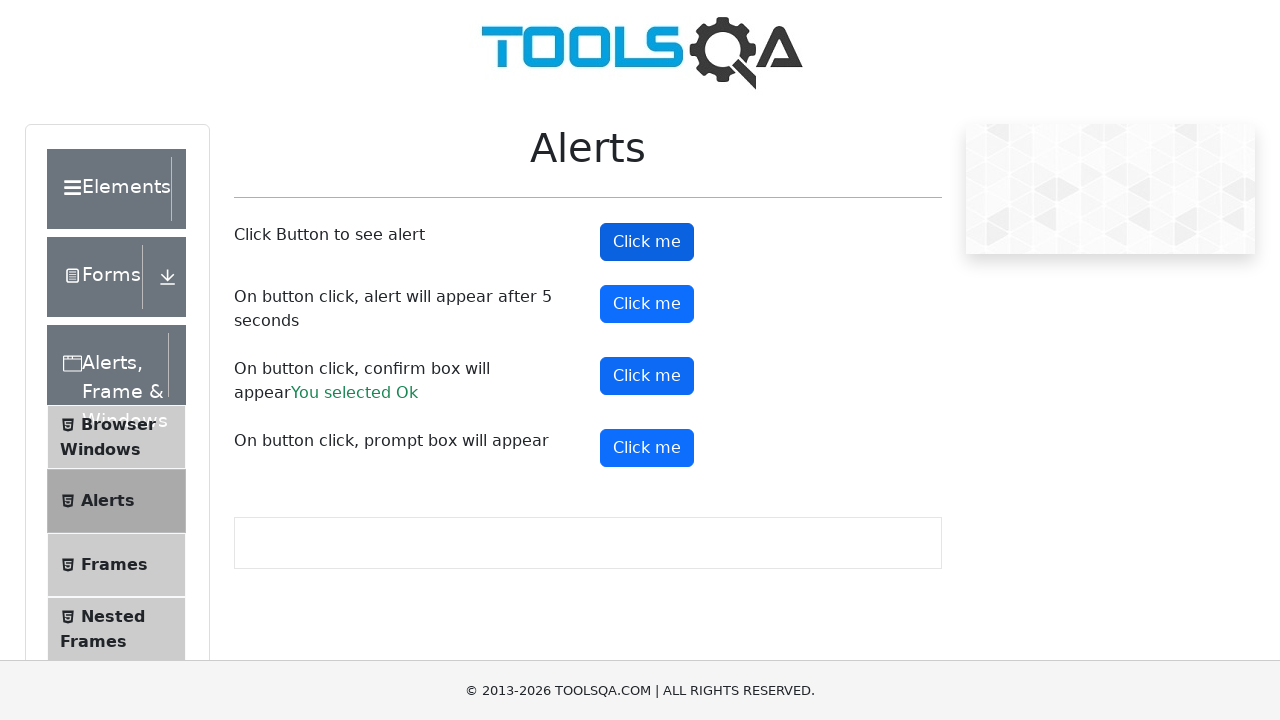

Set up dialog handler to dismiss confirmation alert
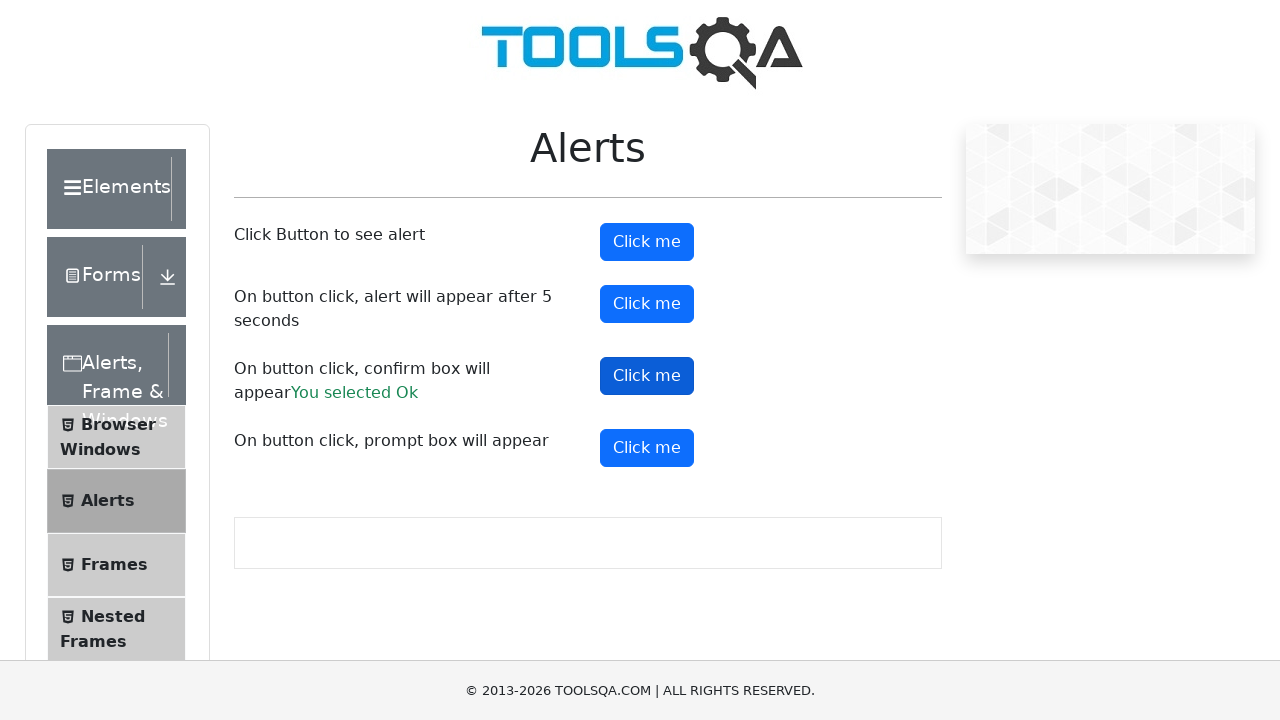

Waited for confirmation alert to be dismissed
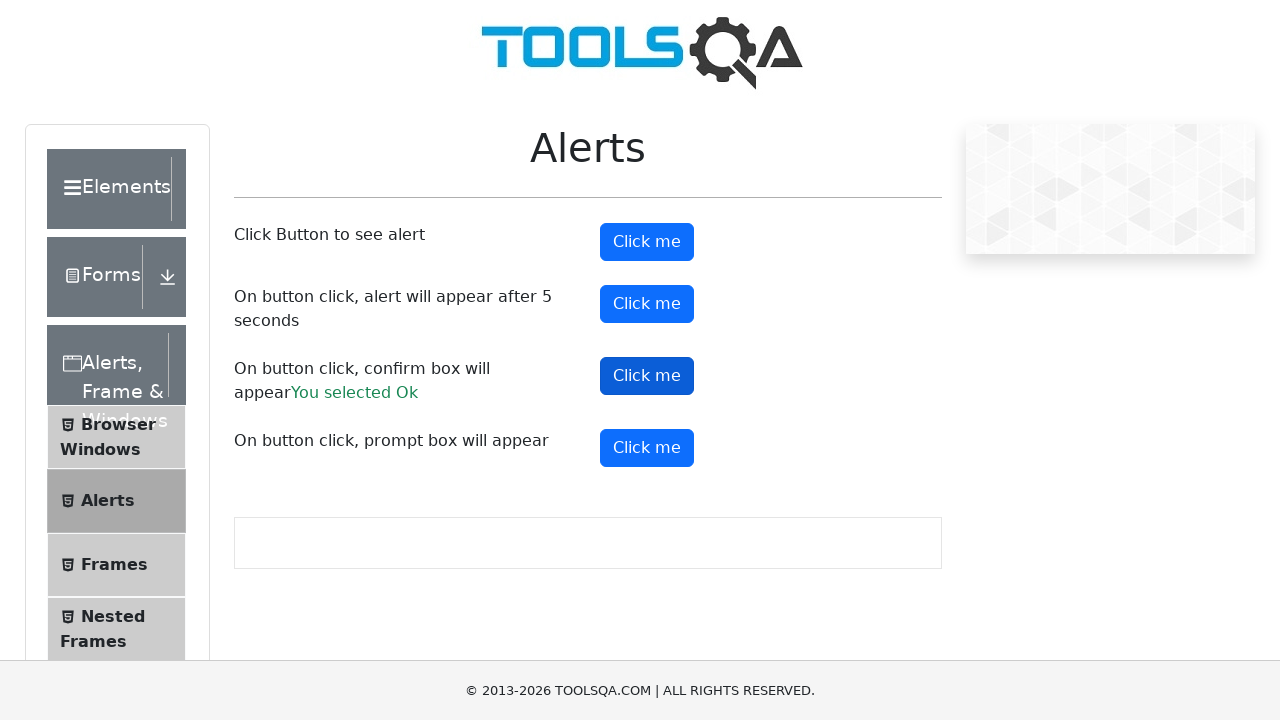

Clicked button to trigger prompt alert at (647, 448) on #promtButton
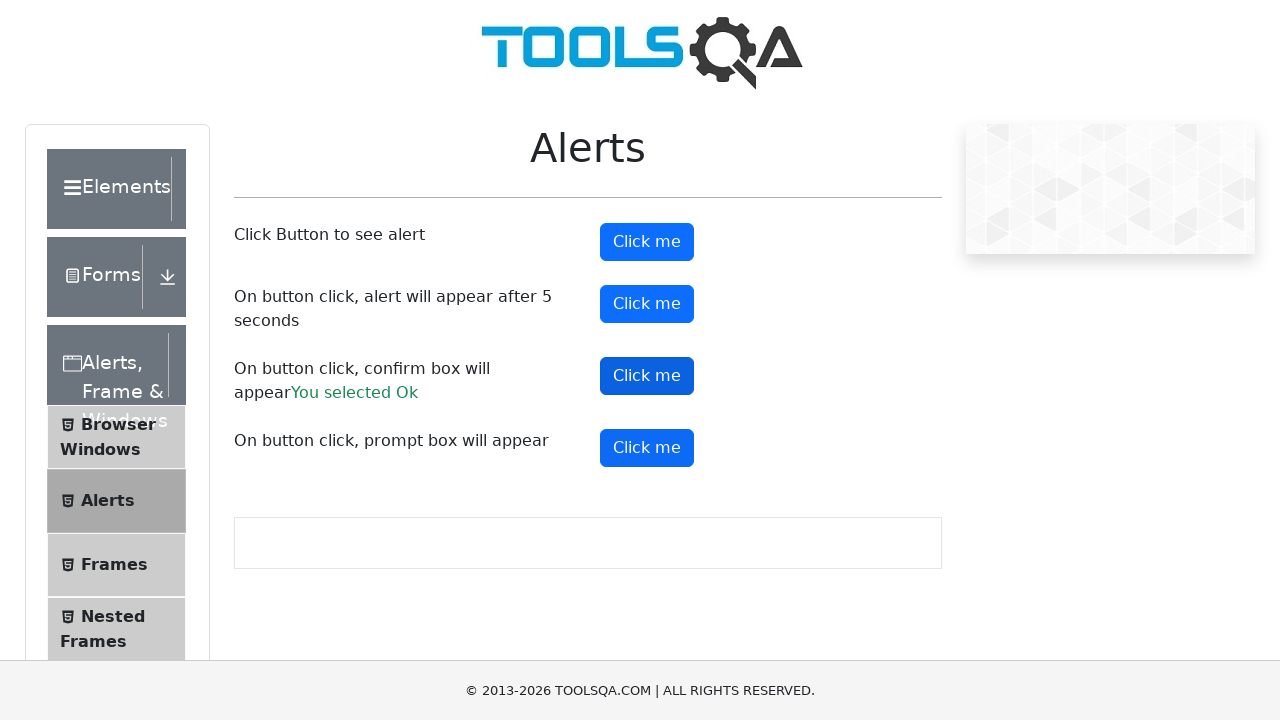

Set up dialog handler to enter text and accept prompt alert
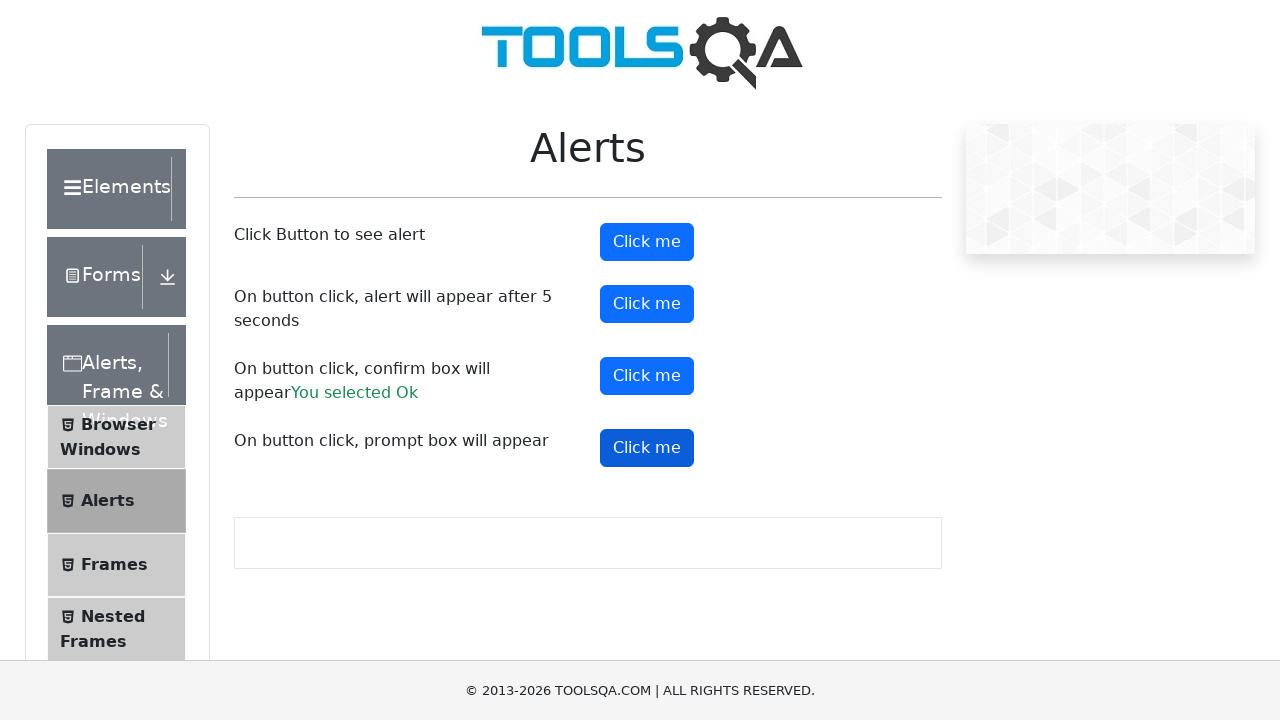

Waited for prompt alert to be handled
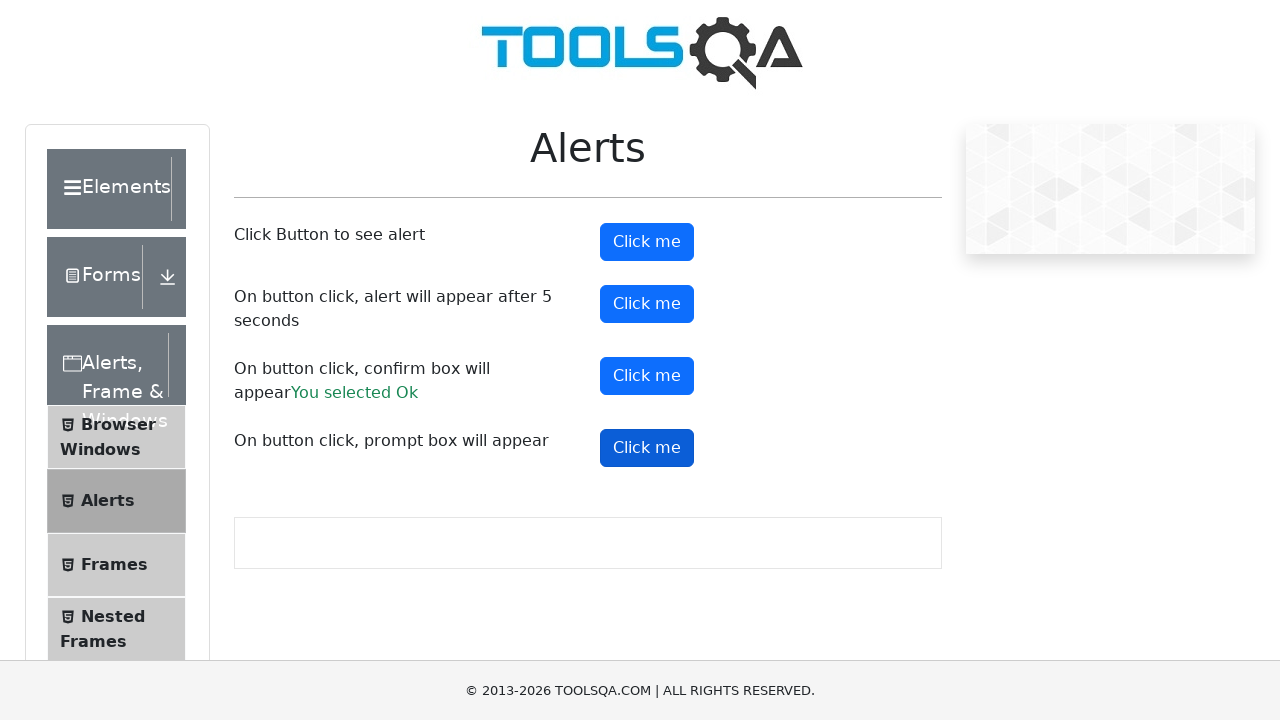

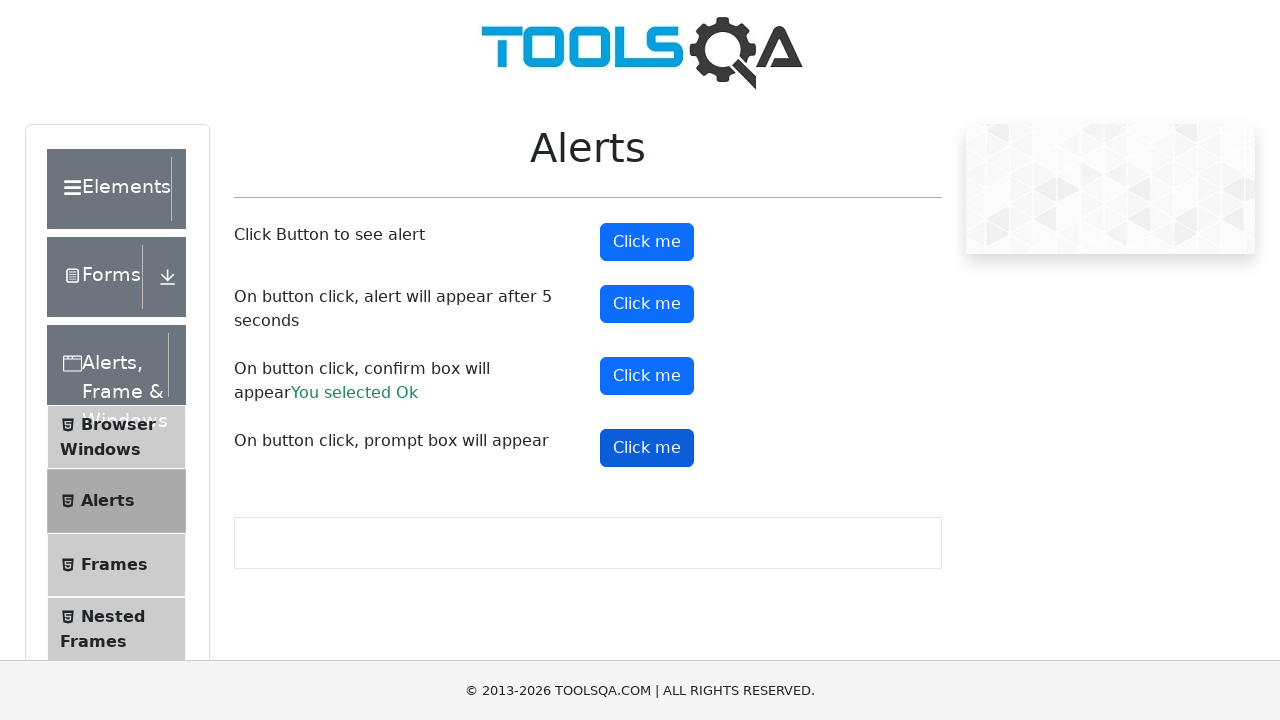